Tests navigation on the Mattel Kids website by visiting the Hot Wheels page, returning to the home page, and clicking the first Play button.

Starting URL: https://kids.mattel.com/home

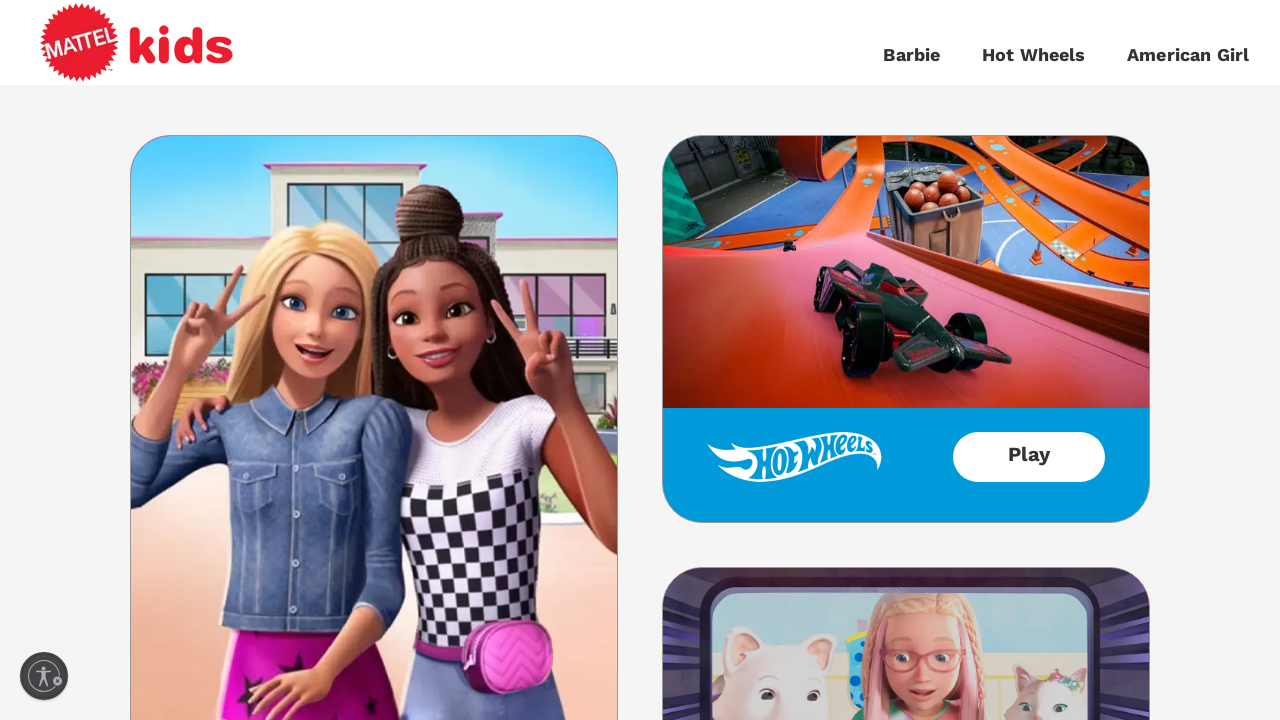

Navigated to Hot Wheels page
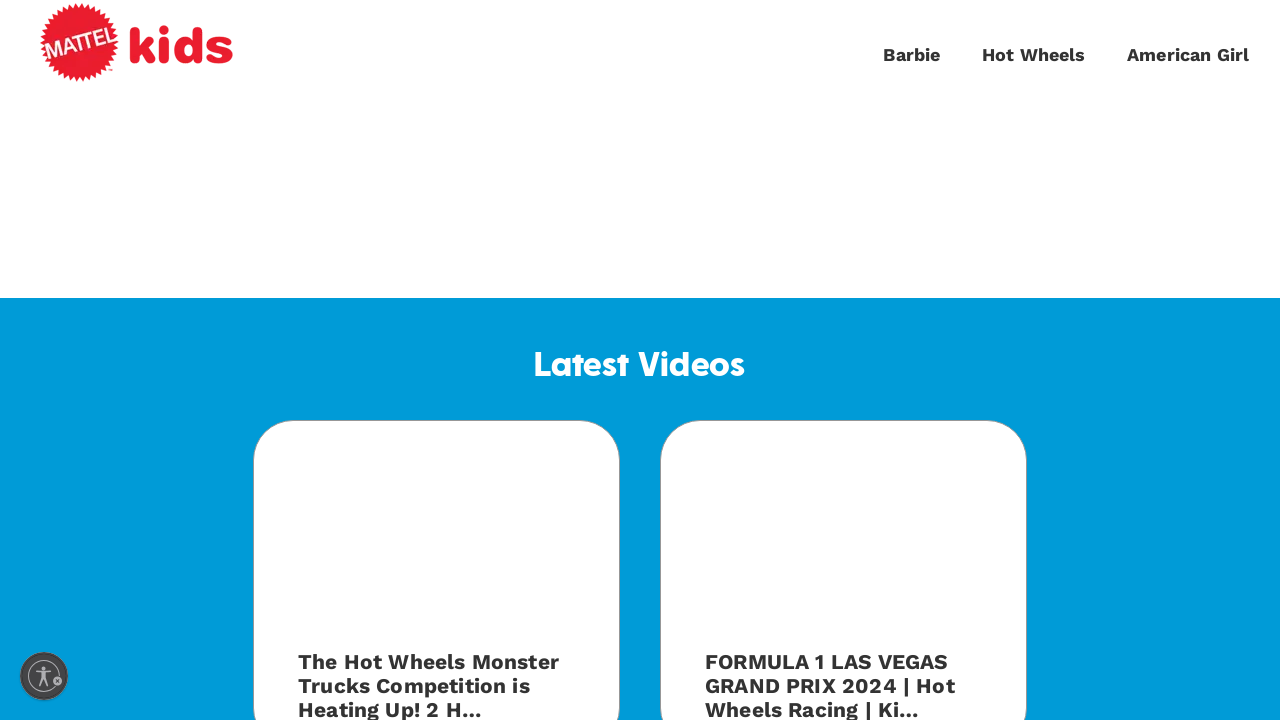

Navigated back to home page
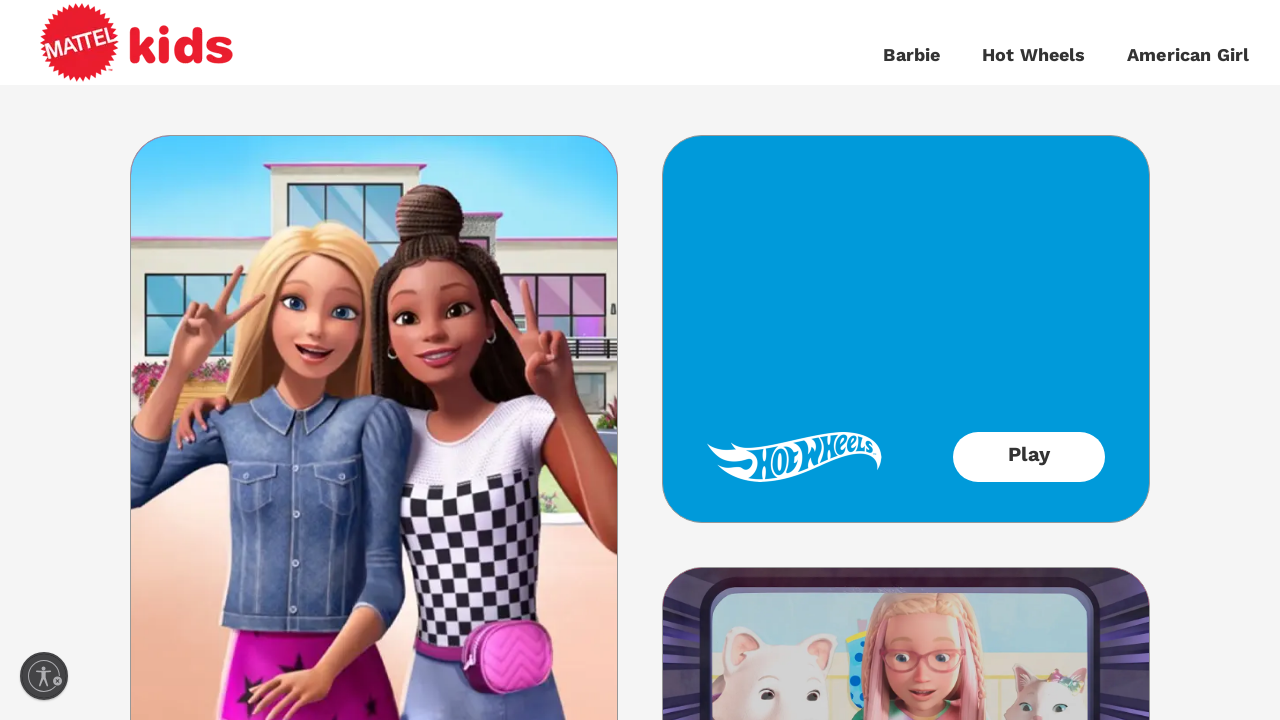

Clicked the first Play button at (497, 361) on internal:role=button[name="Play"i] >> nth=0
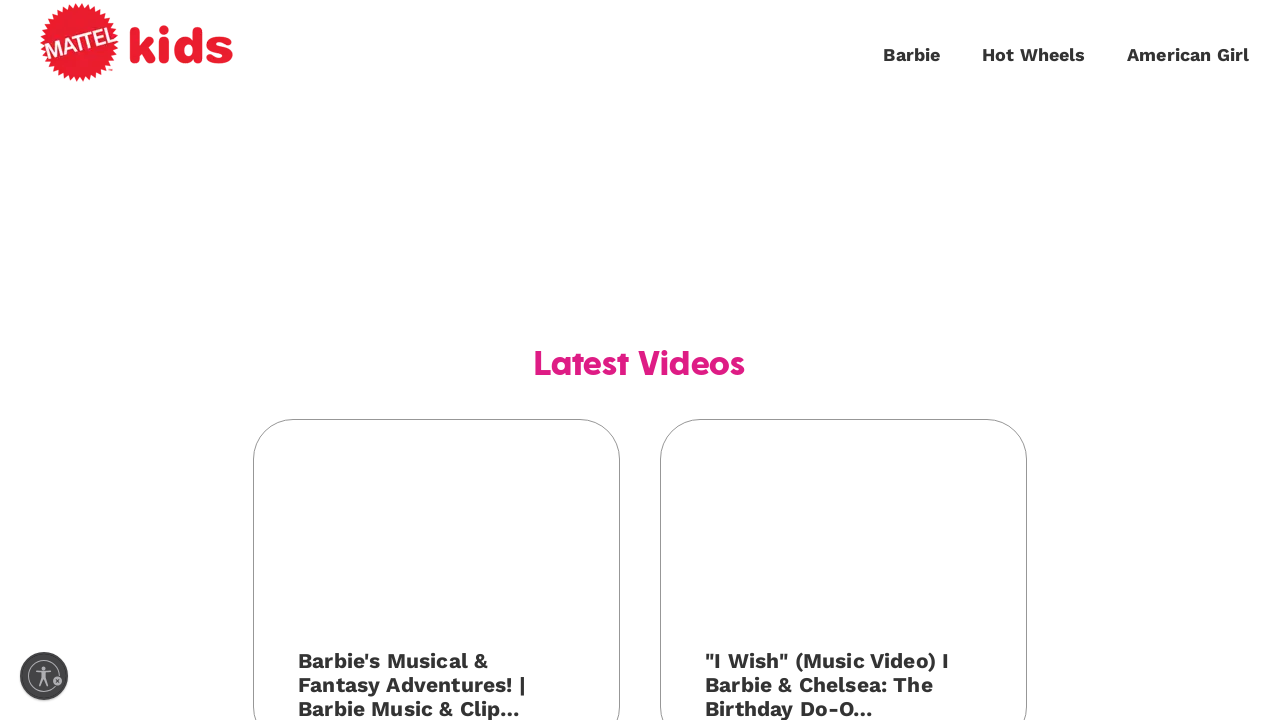

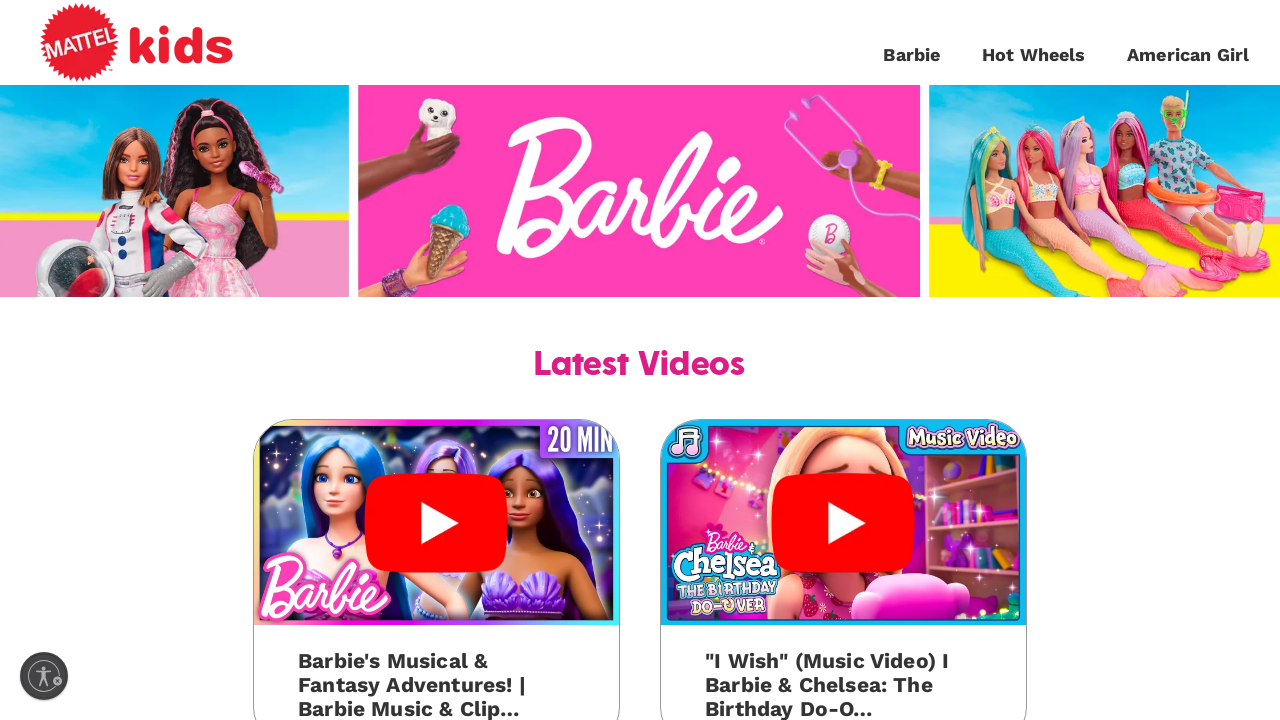